Tests double-click interaction by double-clicking a button and verifying a message appears

Starting URL: https://automationfc.github.io/basic-form/index.html

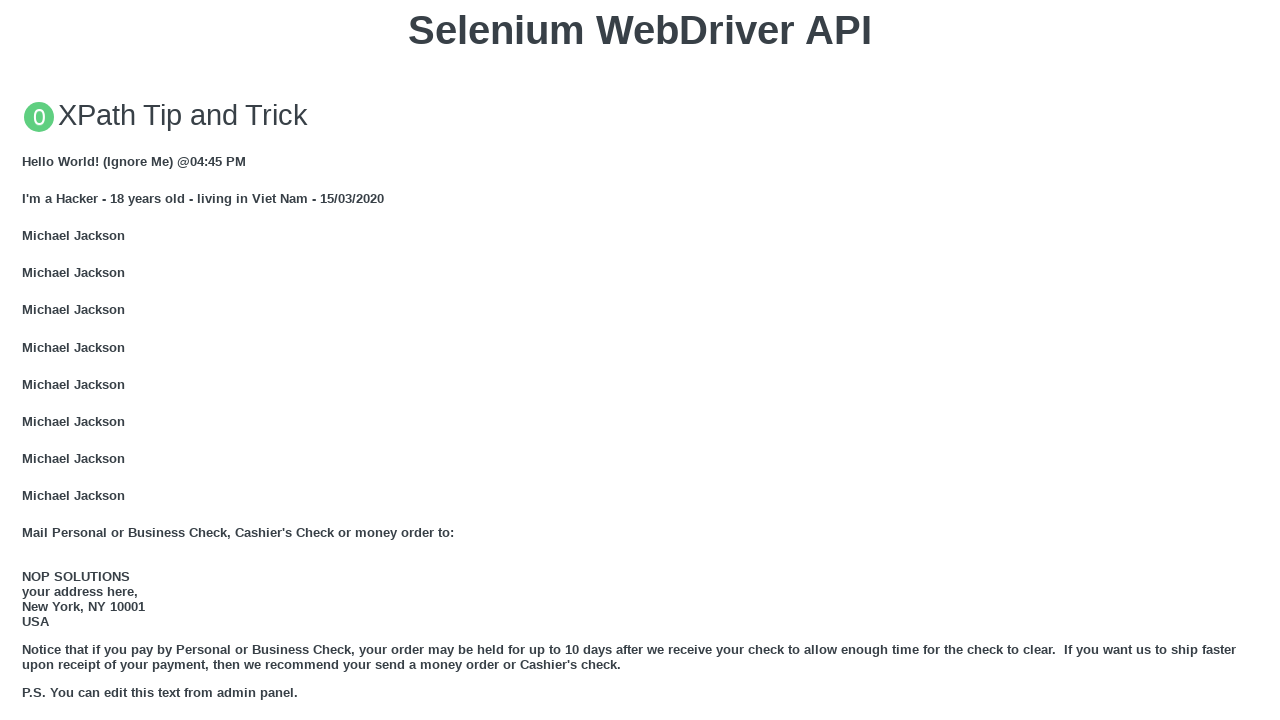

Navigated to the basic form page
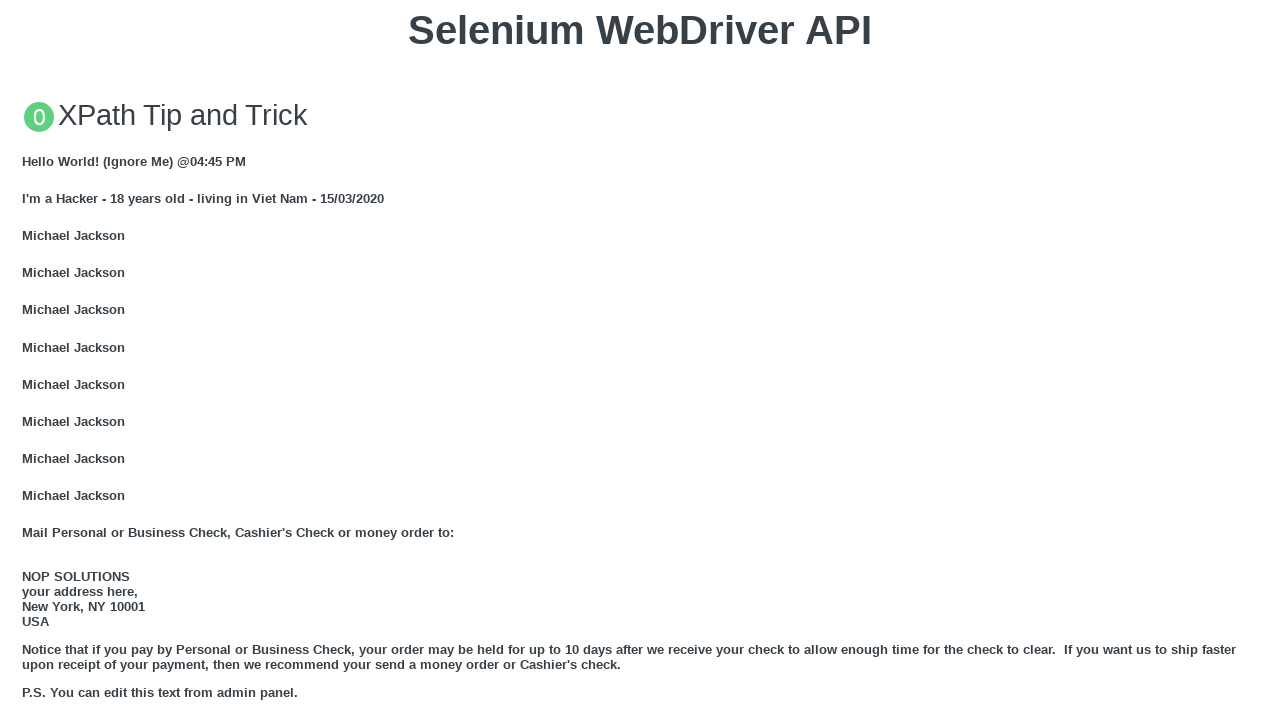

Double-clicked the 'Double click me' button at (640, 361) on xpath=//button[text()='Double click me']
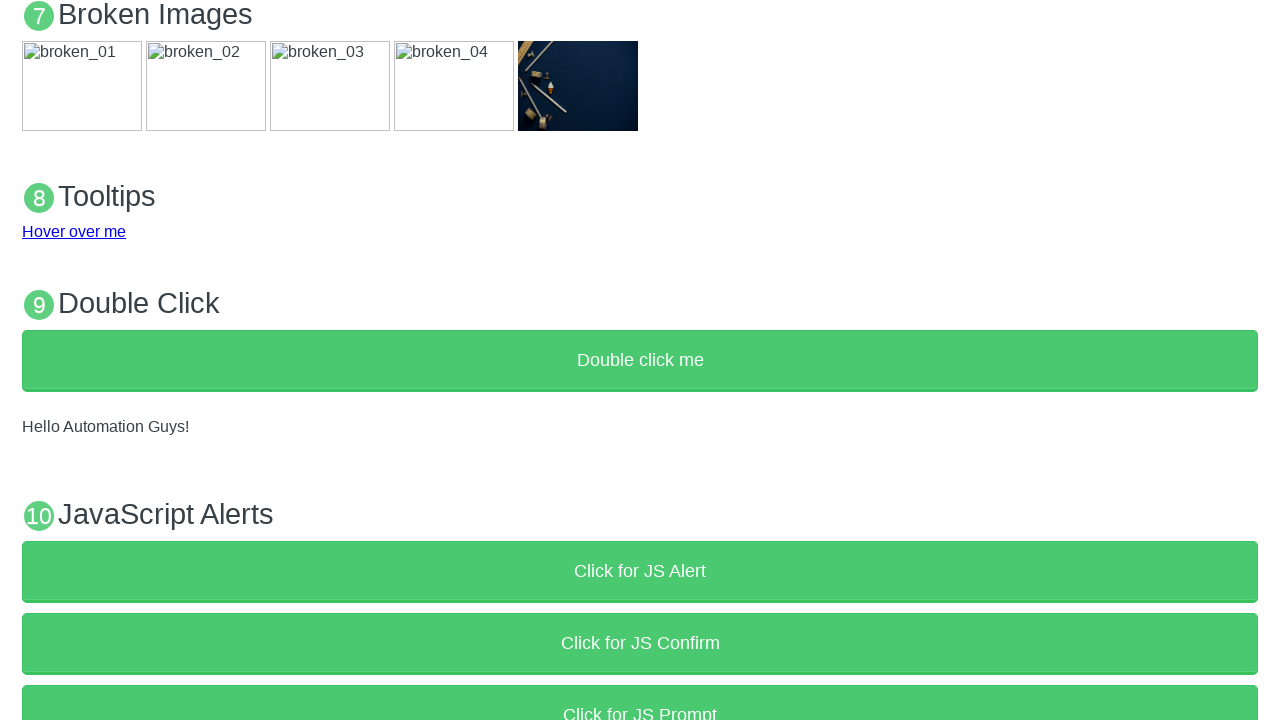

Verified the message 'Hello Automation Guys!' appeared after double-click
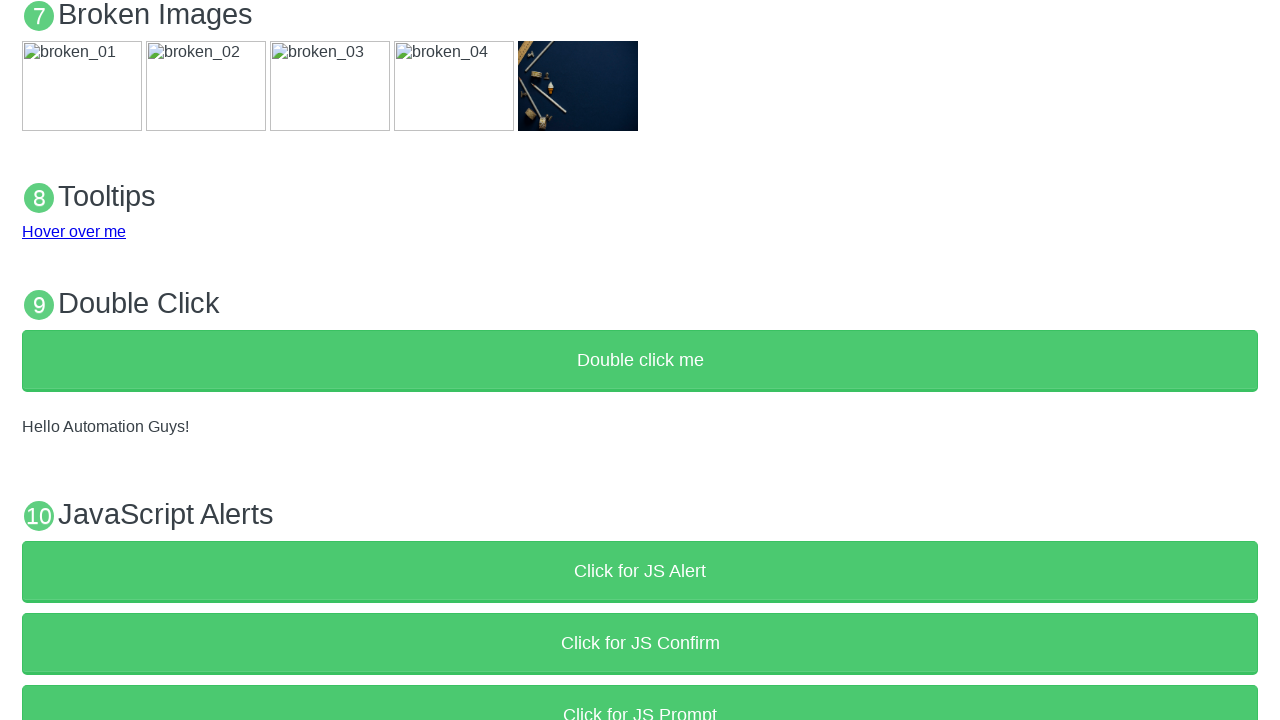

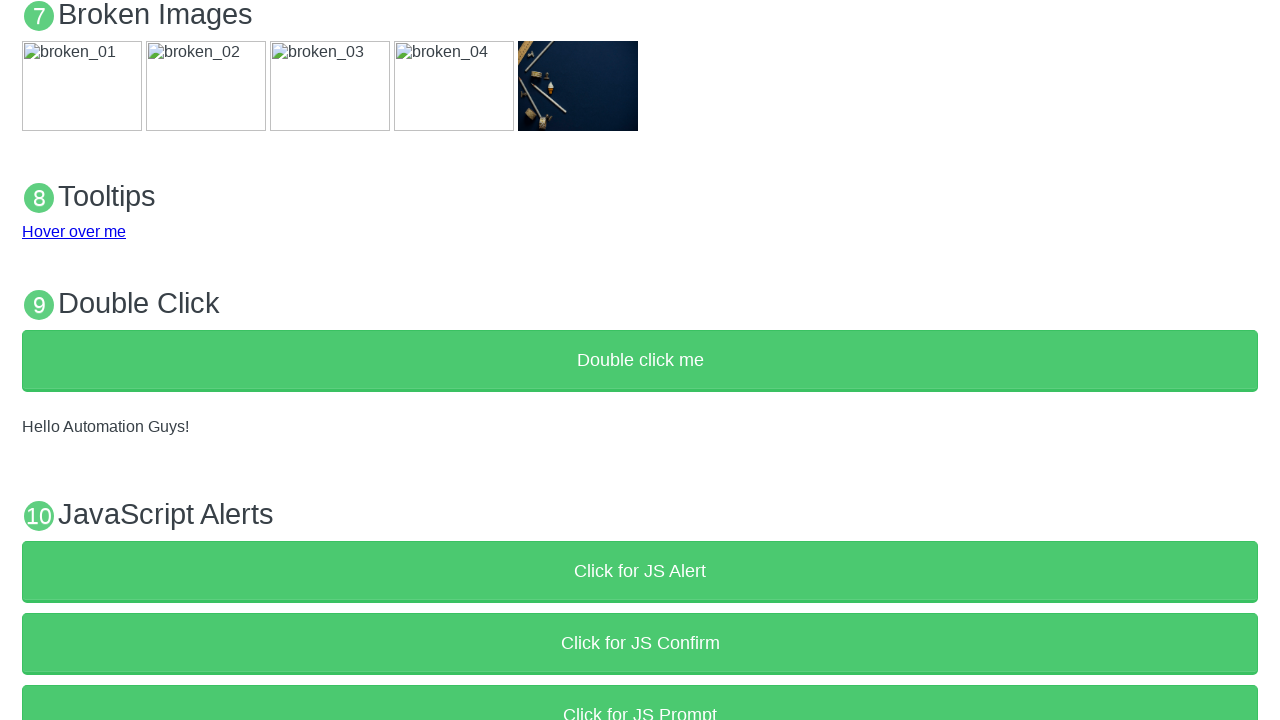